Tests radio button selection using label text "Default radio"

Starting URL: https://www.selenium.dev/selenium/web/web-form.html

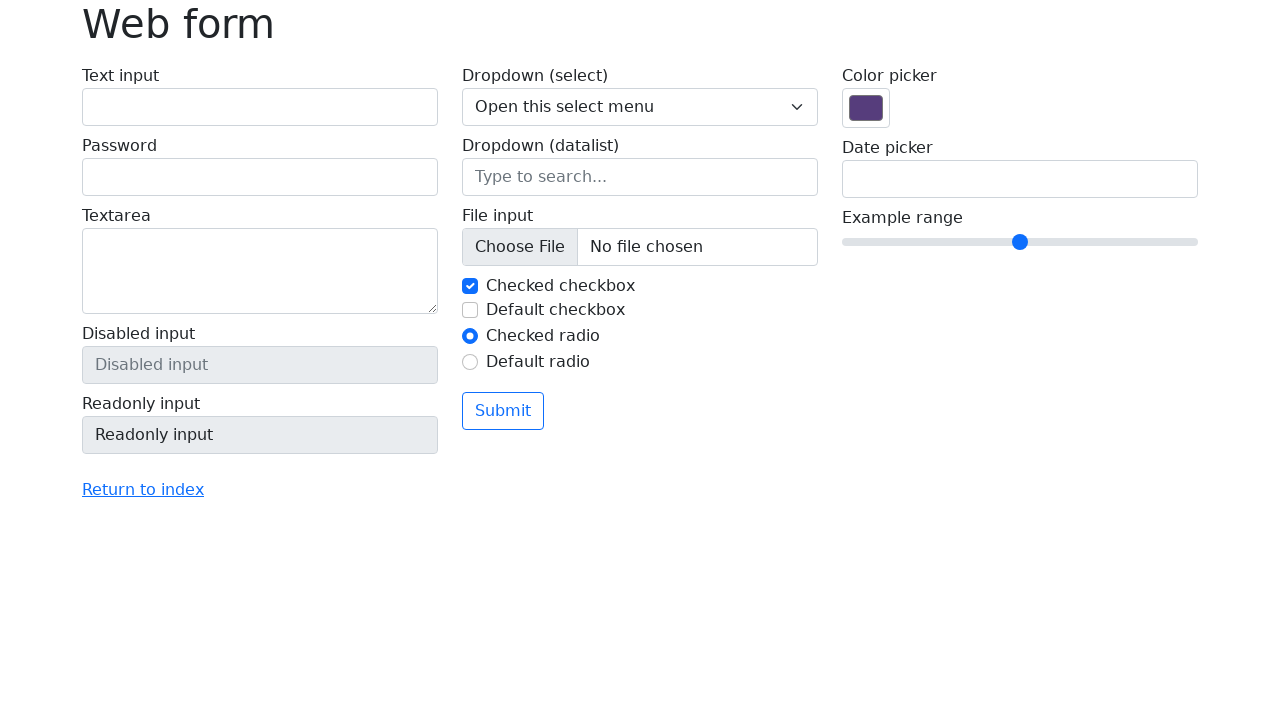

Navigated to web form page
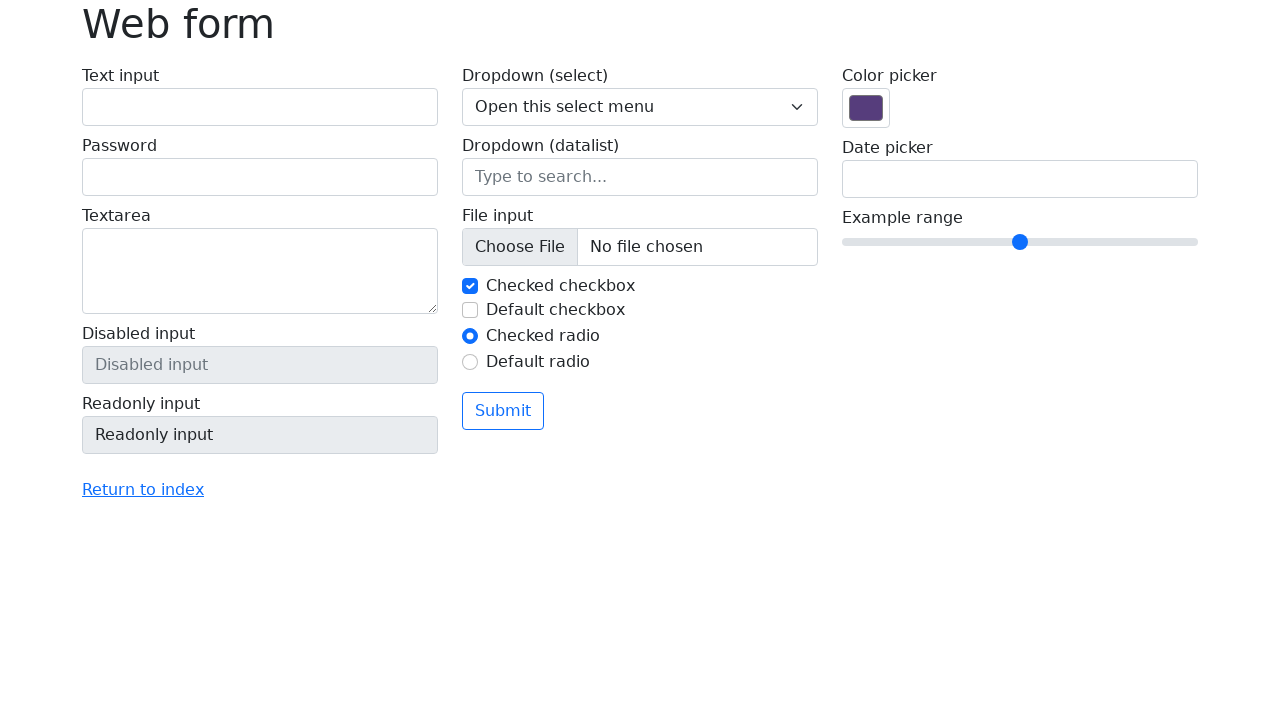

Selected radio button with label 'Default radio' at (470, 362) on internal:label="Default radio"i
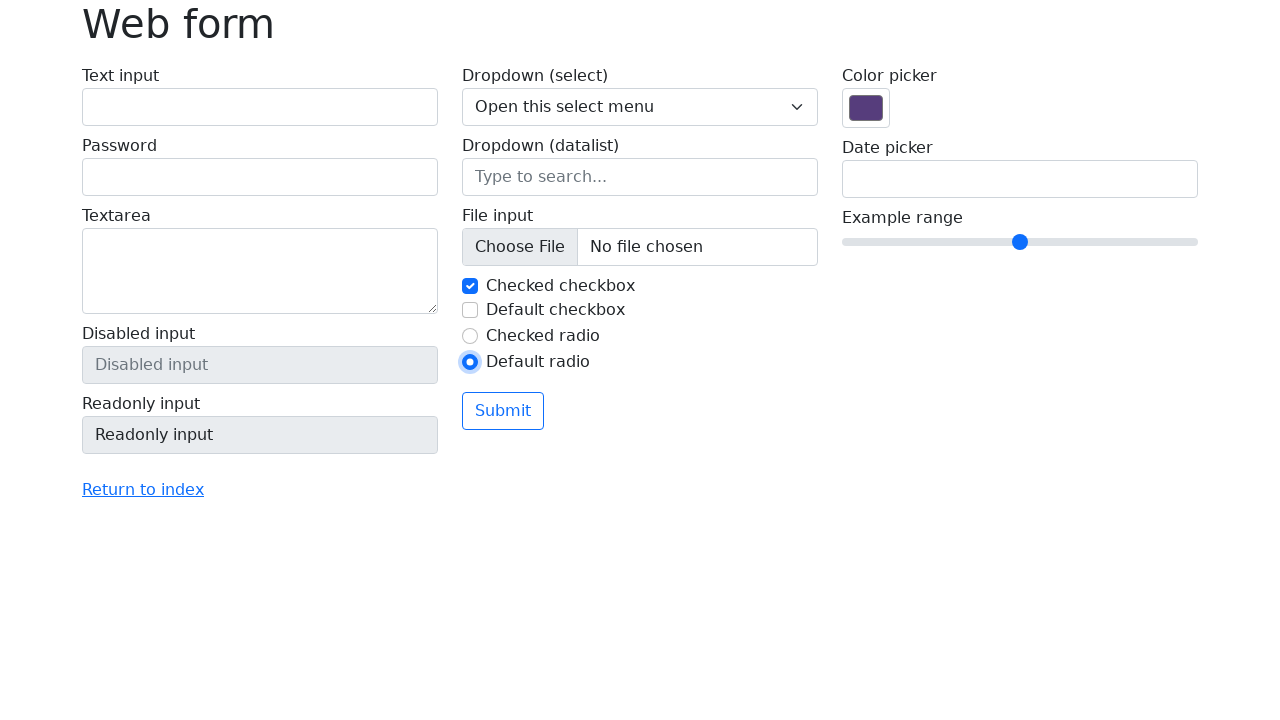

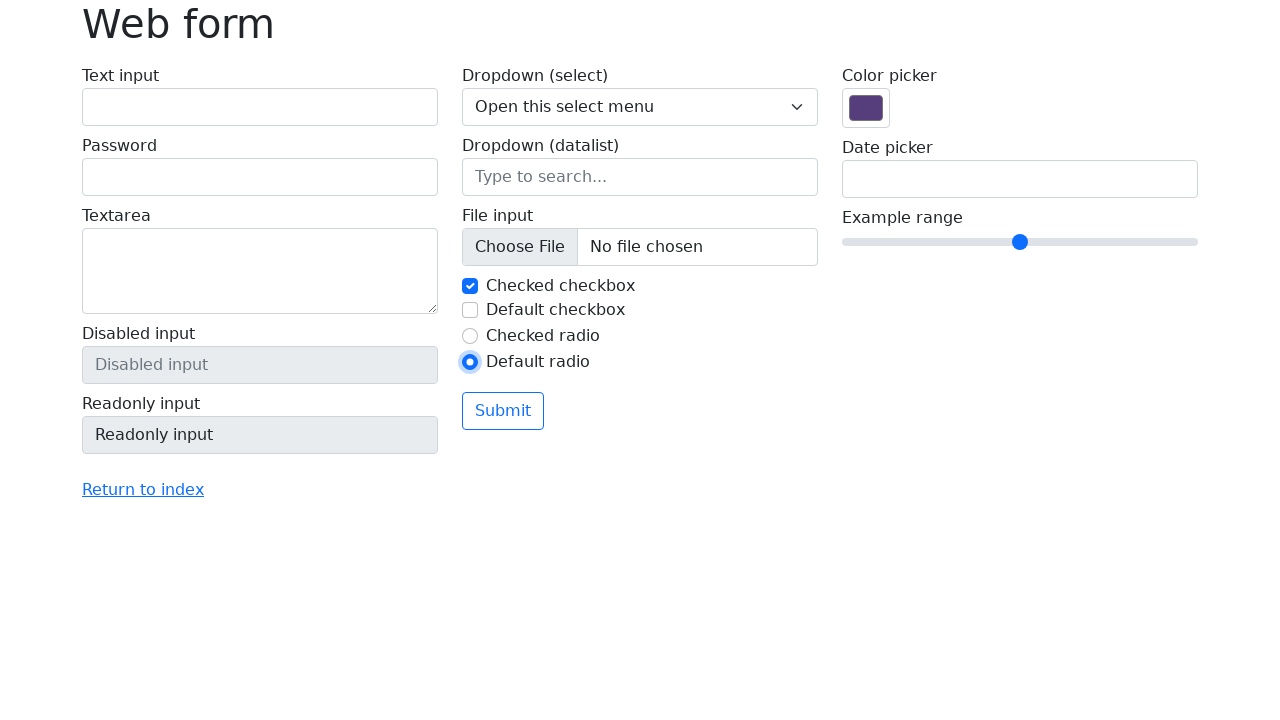